Tests a math challenge form by extracting a hidden value from an element attribute, calculating the answer using a logarithmic formula, filling the answer field, checking required checkboxes, and submitting the form.

Starting URL: http://suninjuly.github.io/get_attribute.html

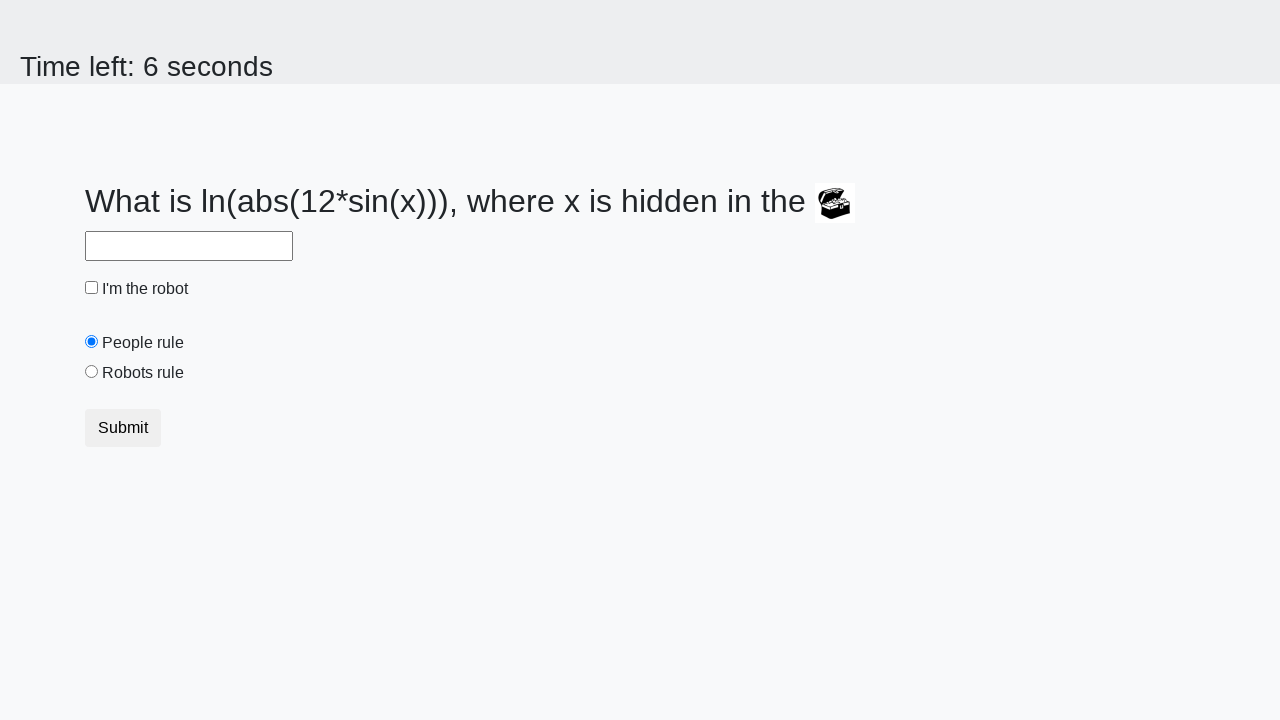

Extracted hidden 'valuex' attribute from treasure element
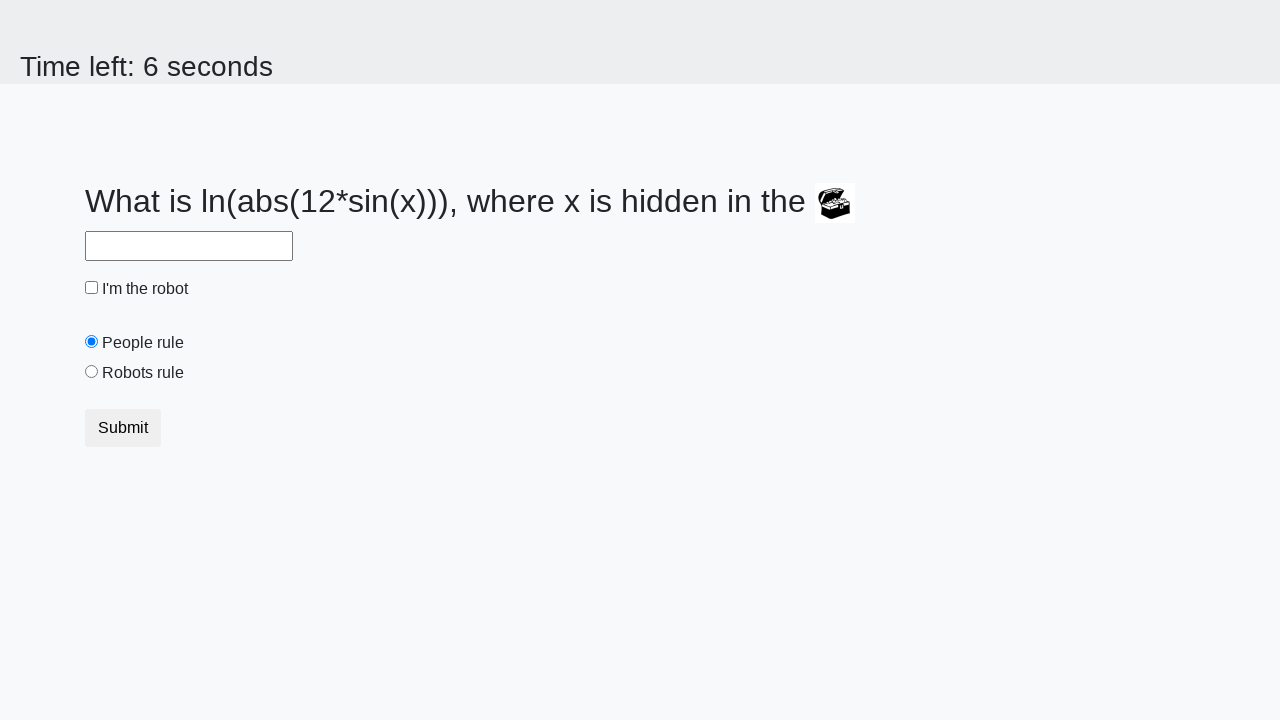

Calculated answer using logarithmic formula
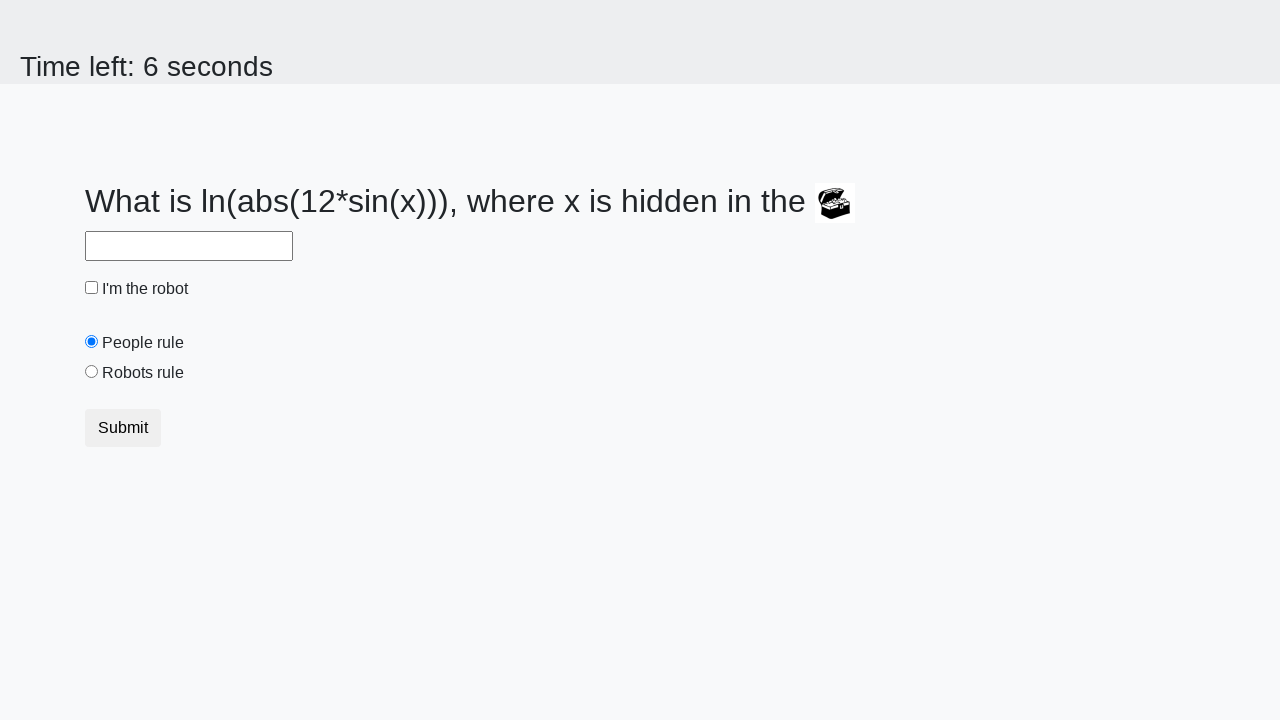

Filled answer field with calculated result on #answer
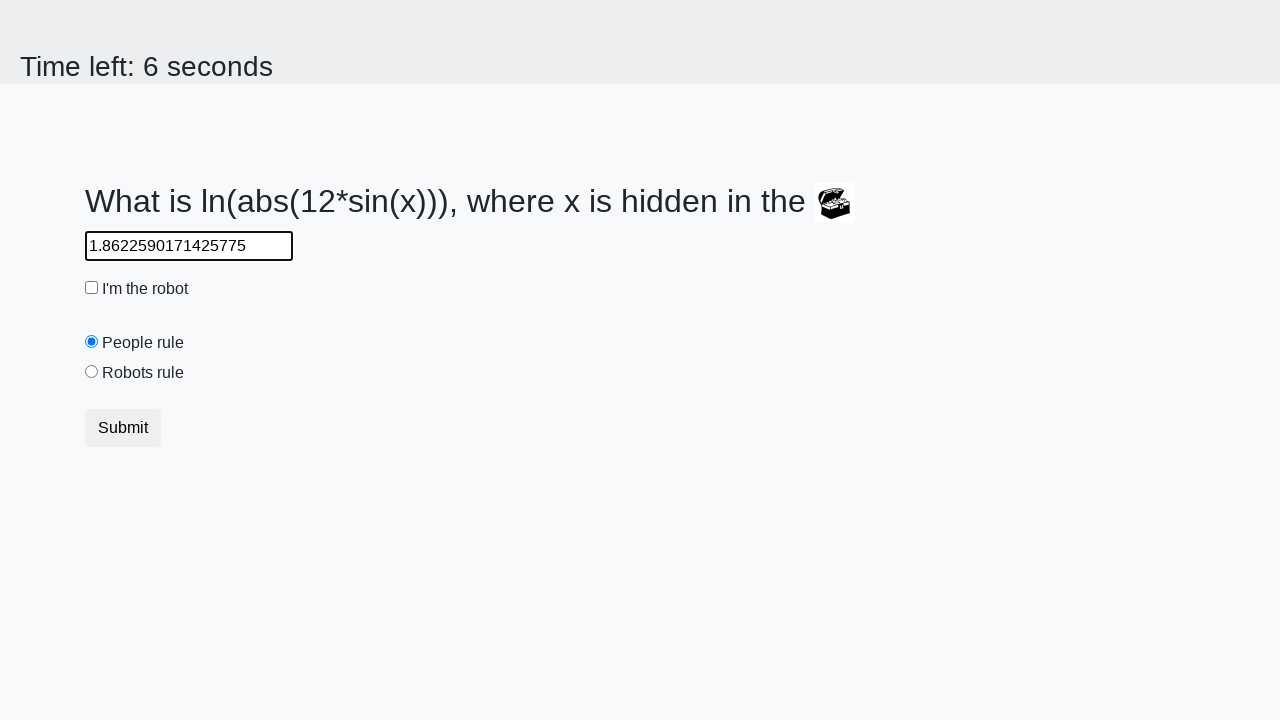

Checked the robot checkbox at (92, 288) on #robotCheckbox
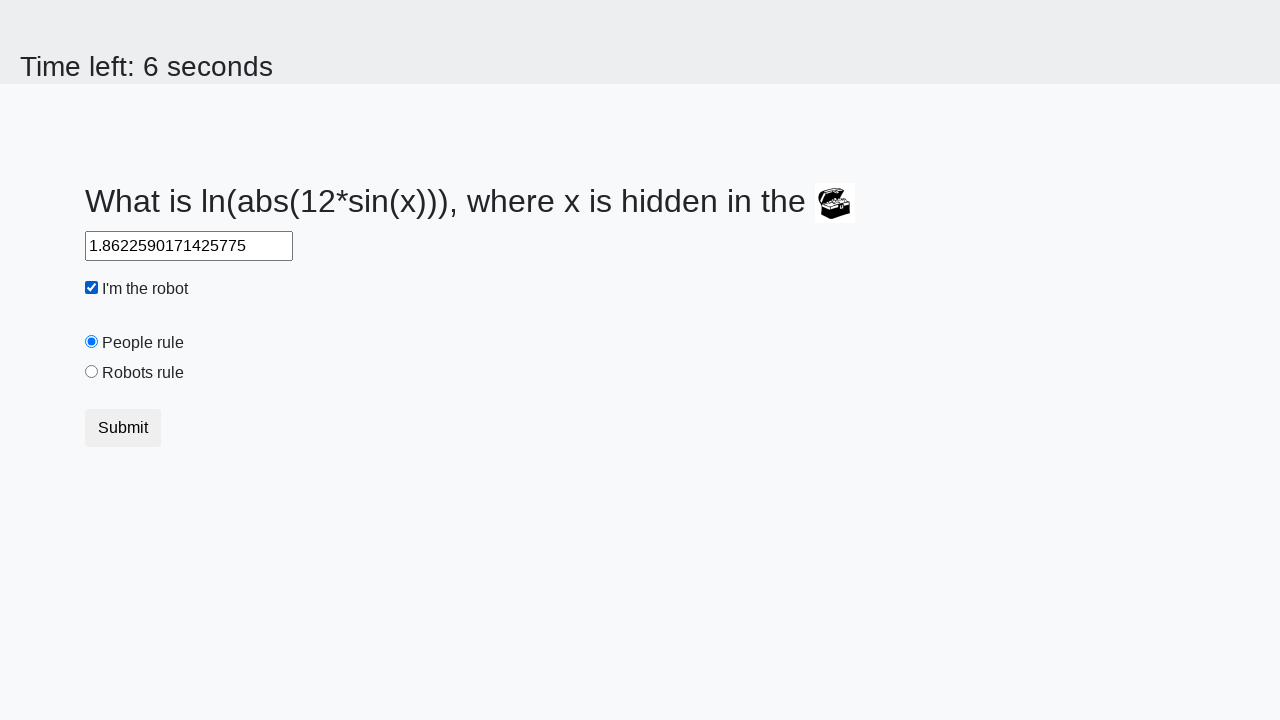

Checked the robots rule checkbox at (92, 372) on #robotsRule
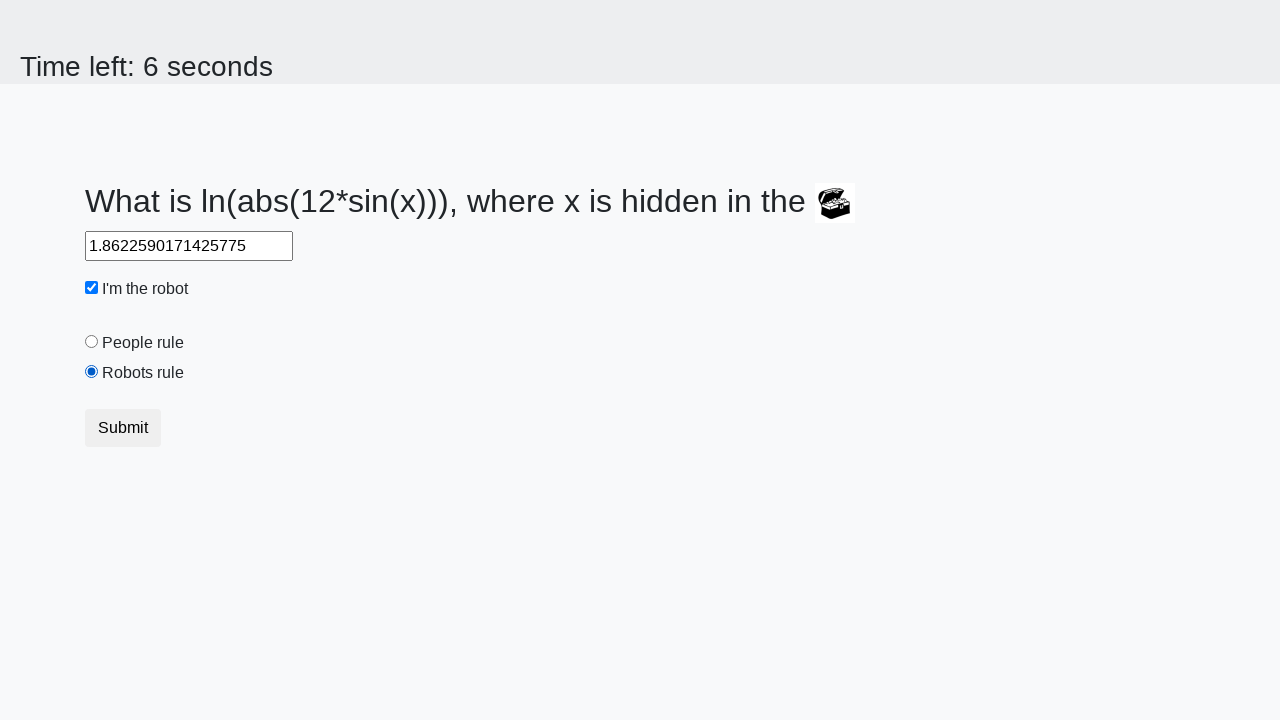

Submitted the form at (123, 428) on button.btn
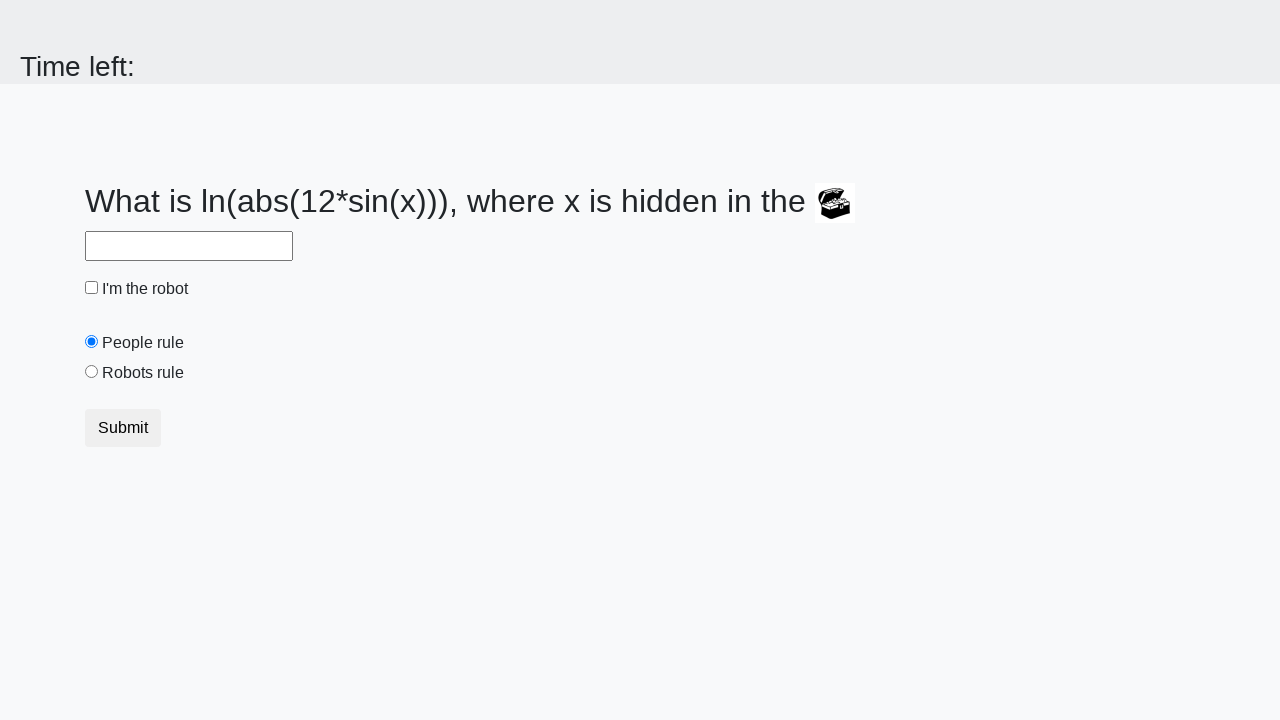

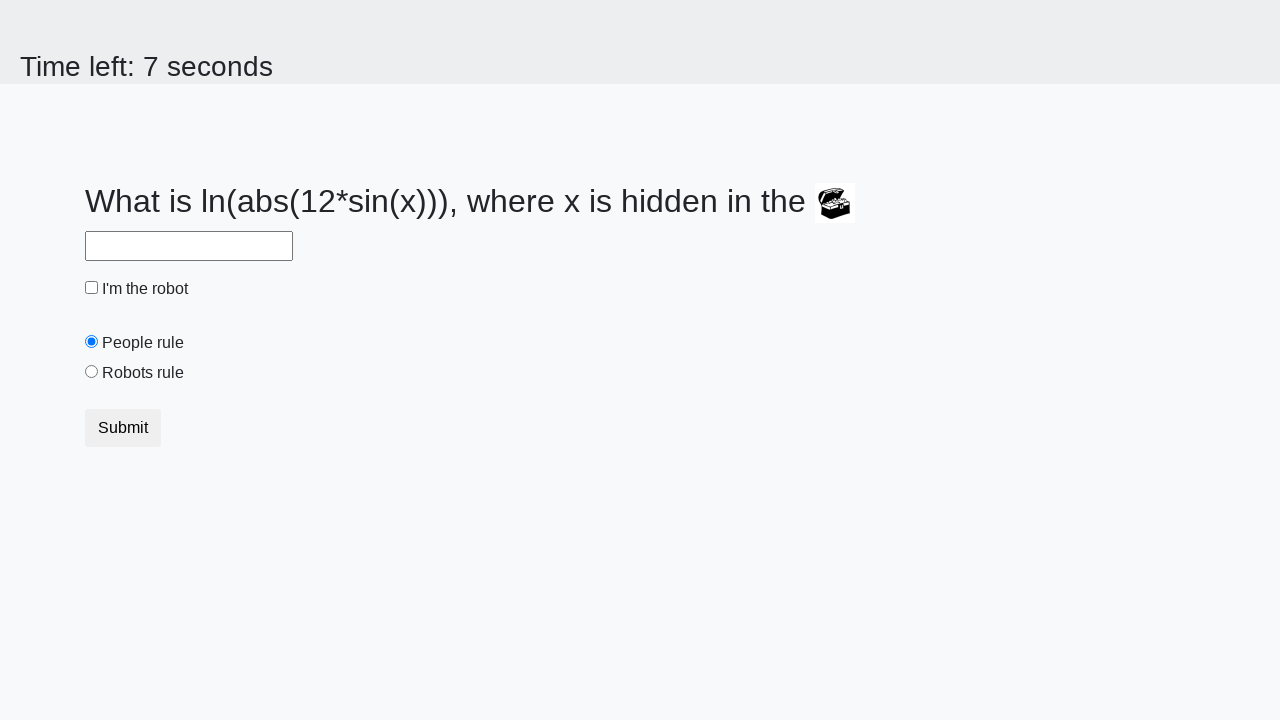